Tests calendar date picker functionality by selecting a specific date (June 15, 2027) through year, month, and day selection, then verifies the selected values.

Starting URL: https://rahulshettyacademy.com/seleniumPractise/#/offers

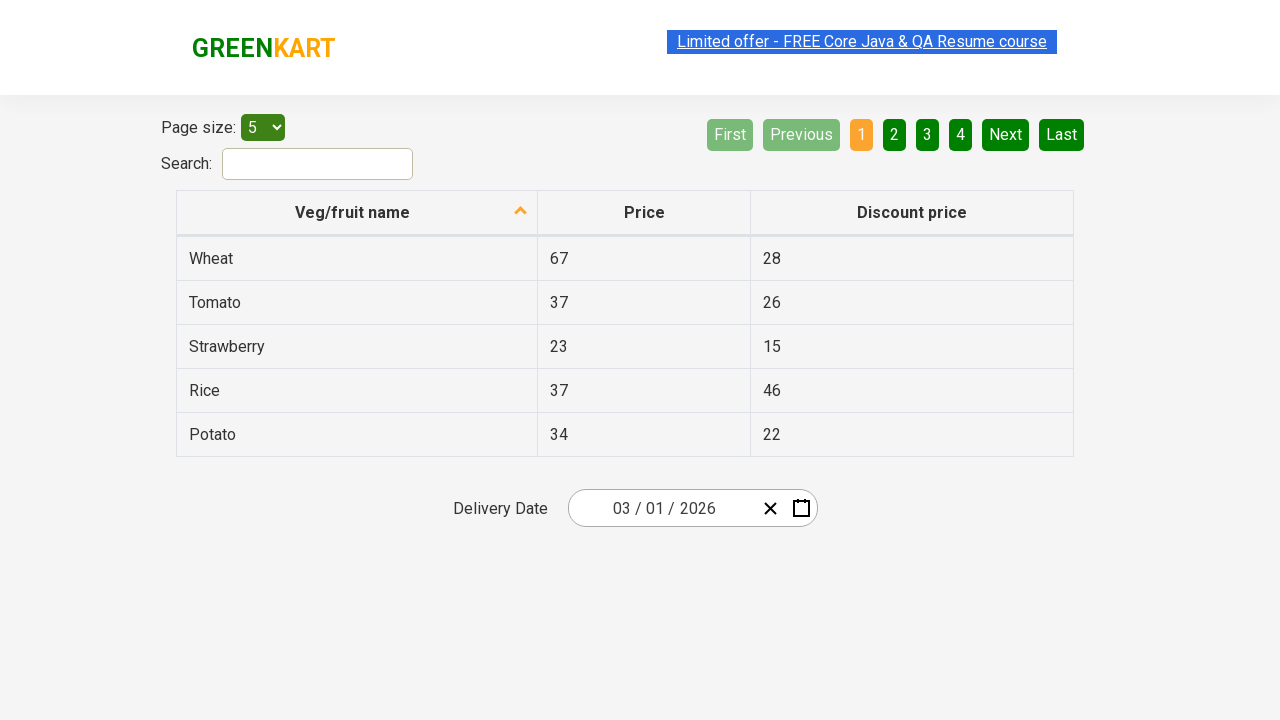

Clicked date picker input group to open calendar at (662, 508) on .react-date-picker__inputGroup
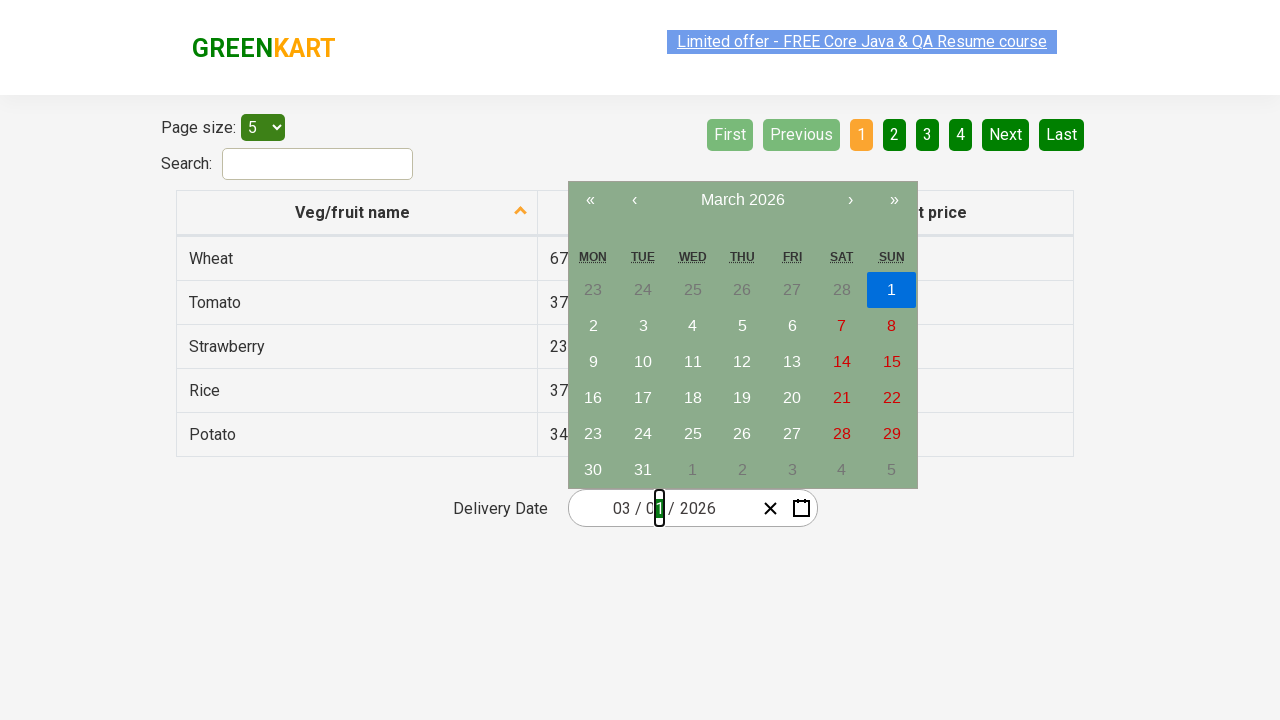

Clicked navigation label to navigate to month view at (742, 200) on .react-calendar__navigation__label
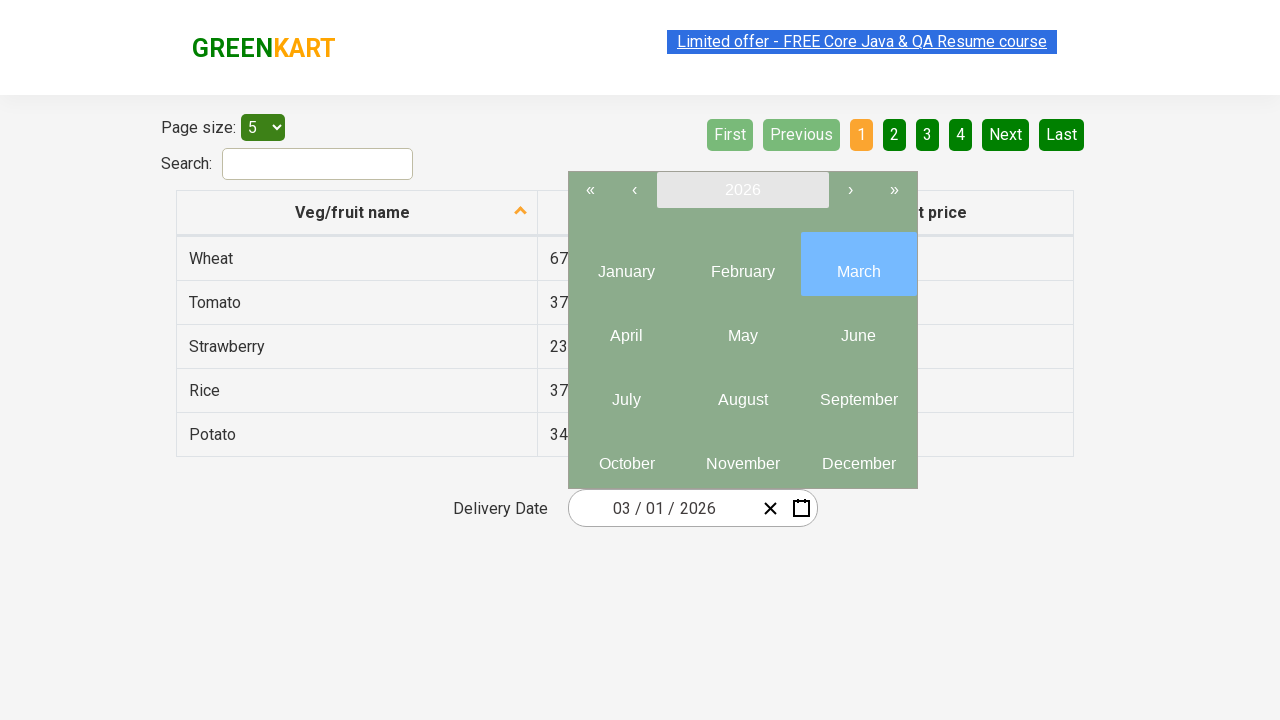

Clicked navigation label again to navigate to year view at (742, 190) on .react-calendar__navigation__label
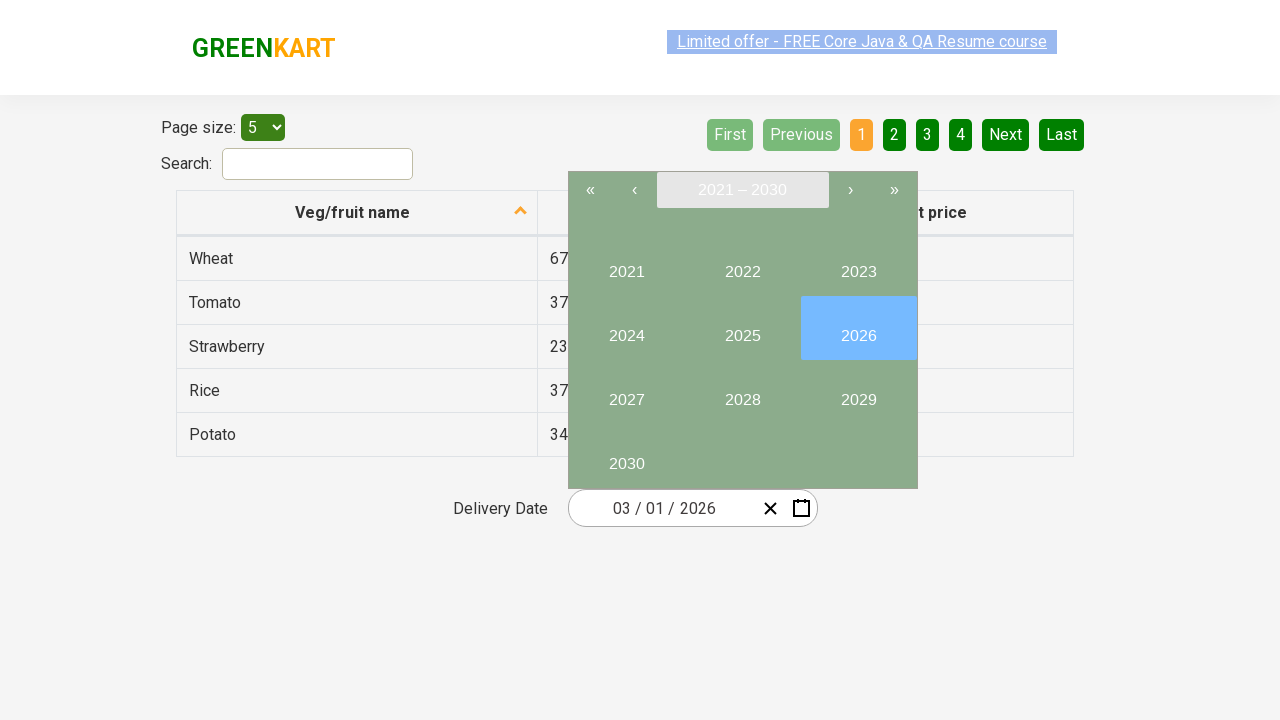

Selected year 2027 at (626, 392) on //button[text()='2027']
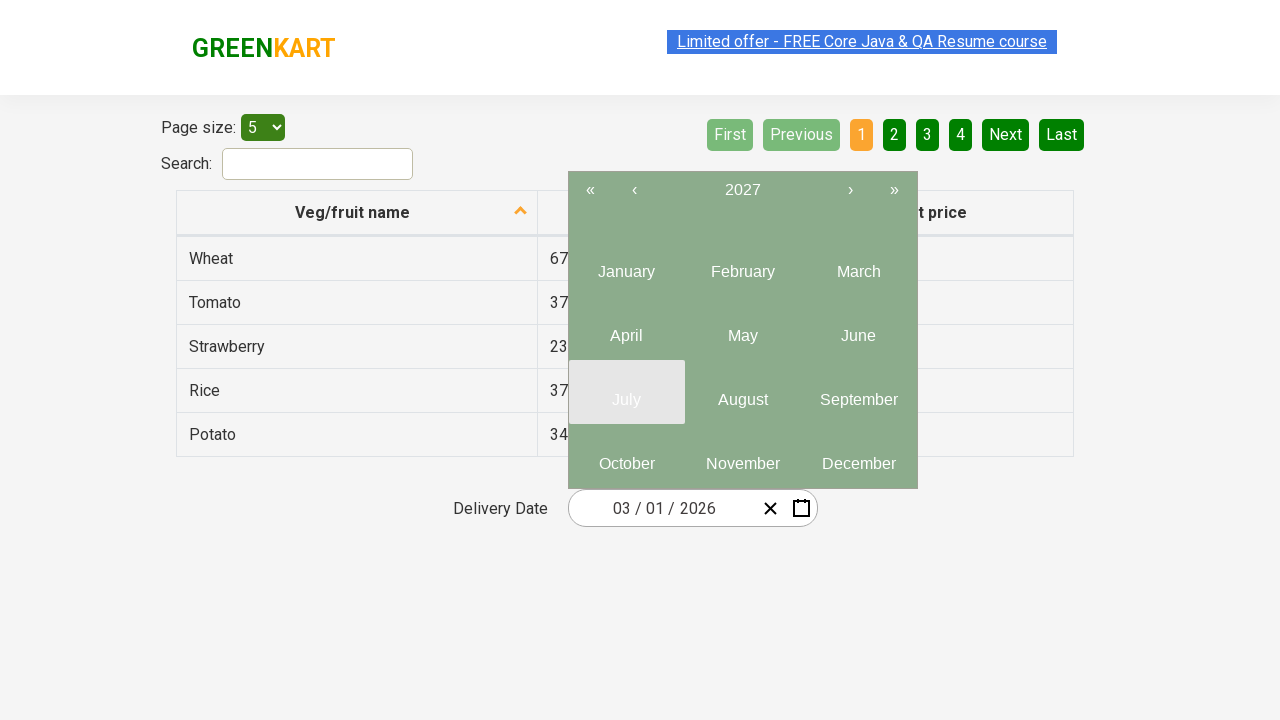

Selected month 6 (June) at (858, 328) on .react-calendar__year-view__months__month >> nth=5
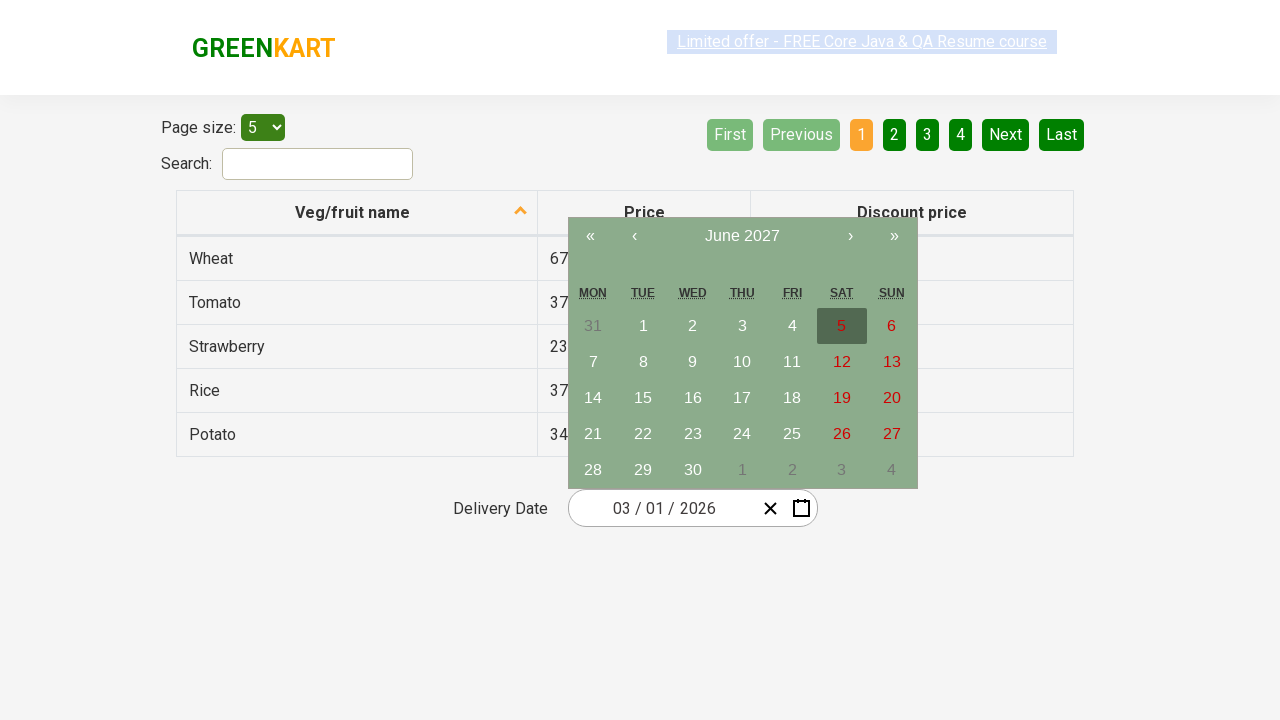

Selected date 15 at (643, 398) on //abbr[text()='15']
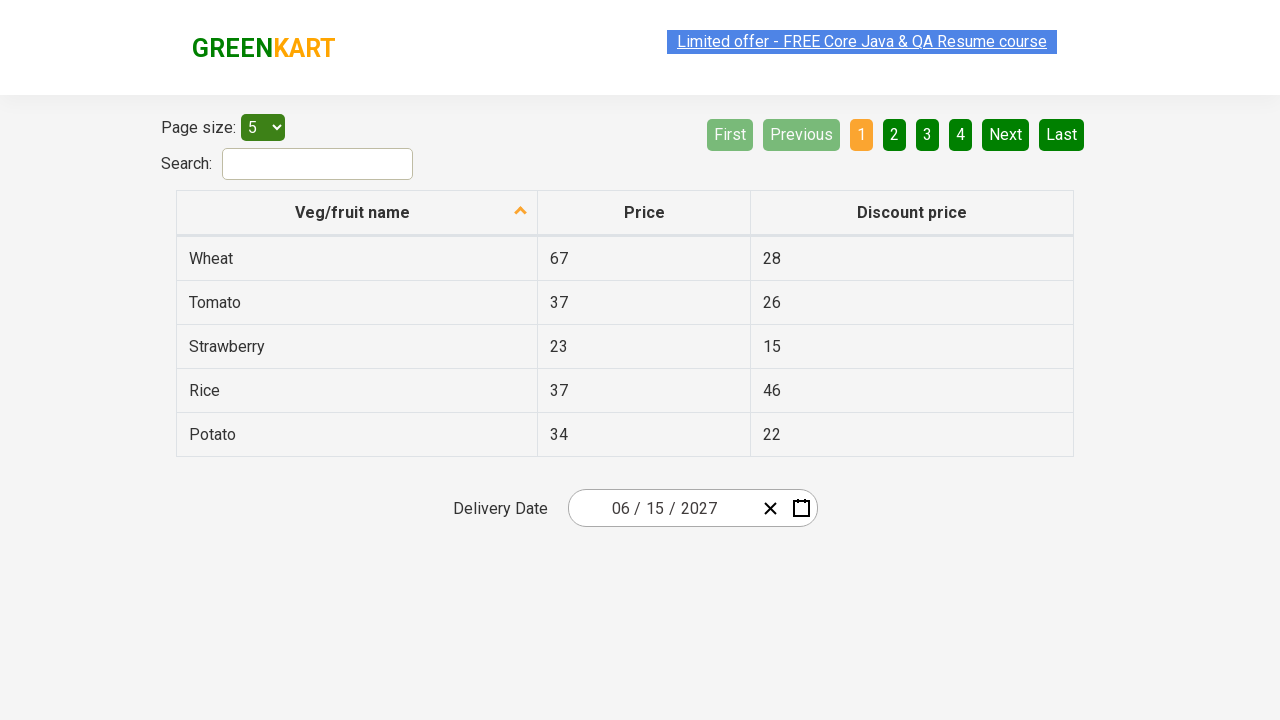

Verified date picker inputs are populated with selected date
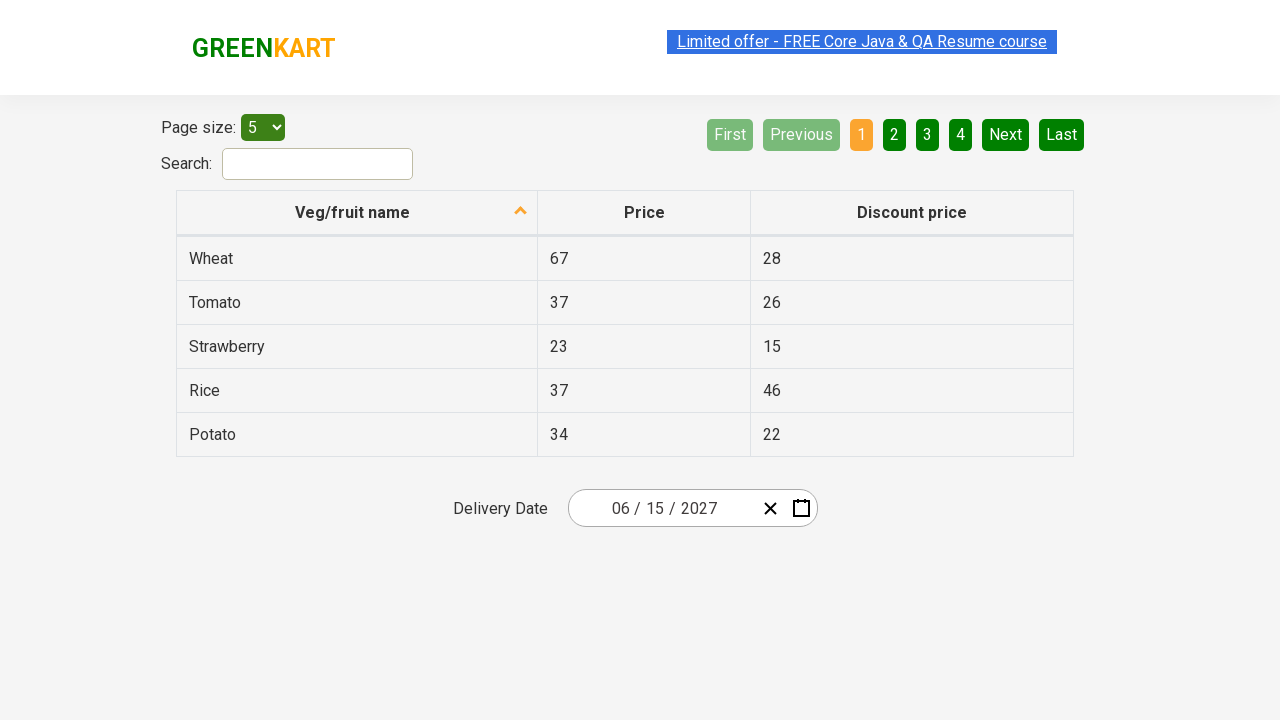

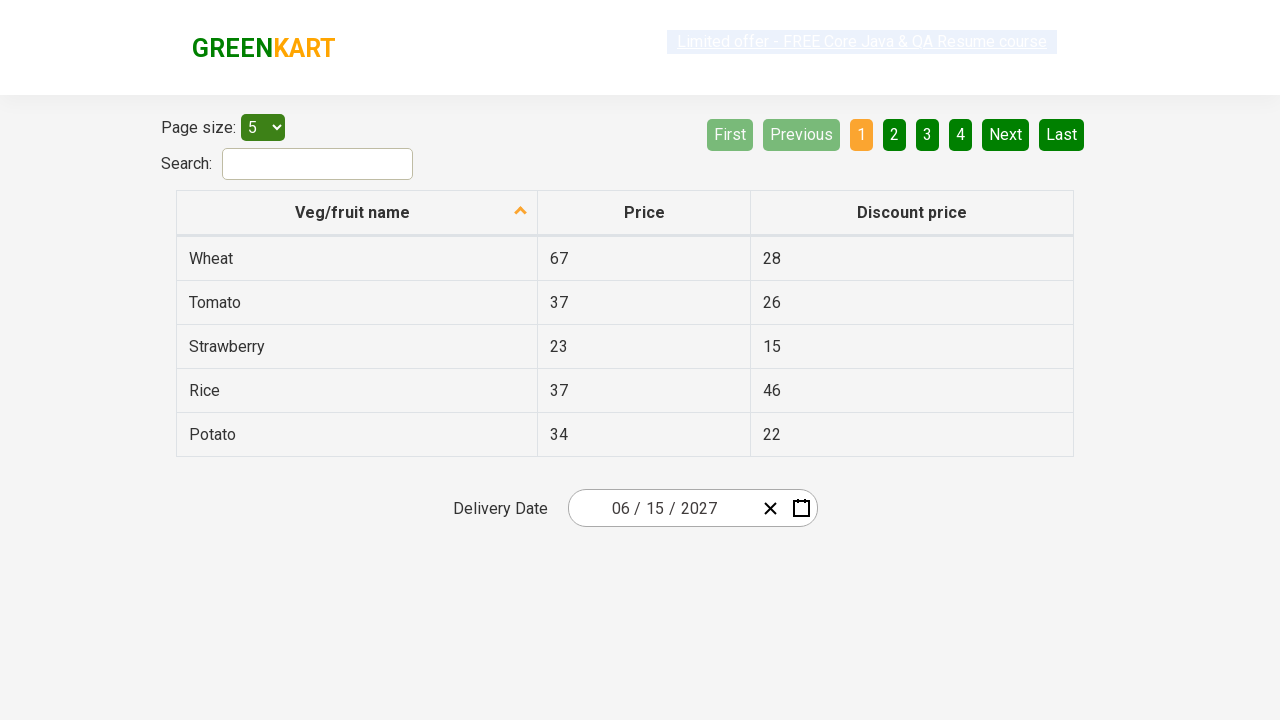